Tests that city suggestions appear when typing in the city search field.

Starting URL: https://bcparks.ca/

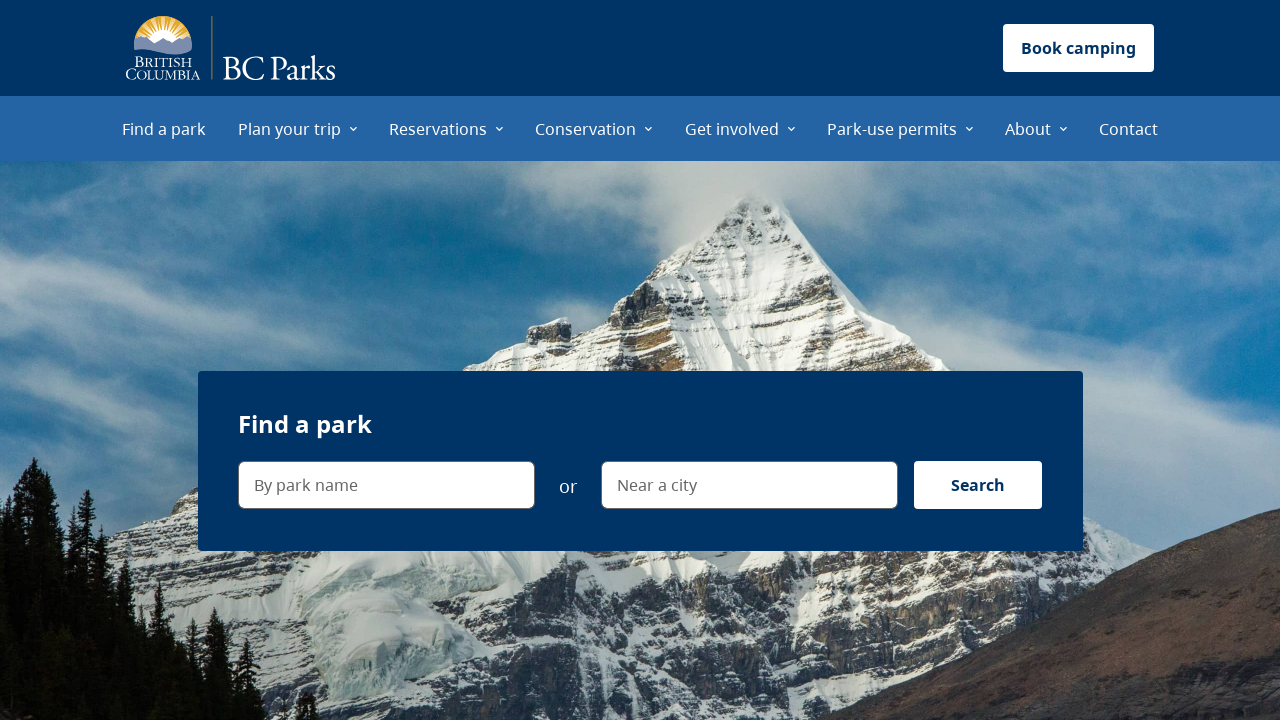

Clicked on 'Find a park' menu item at (164, 128) on internal:role=menuitem[name="Find a park"i]
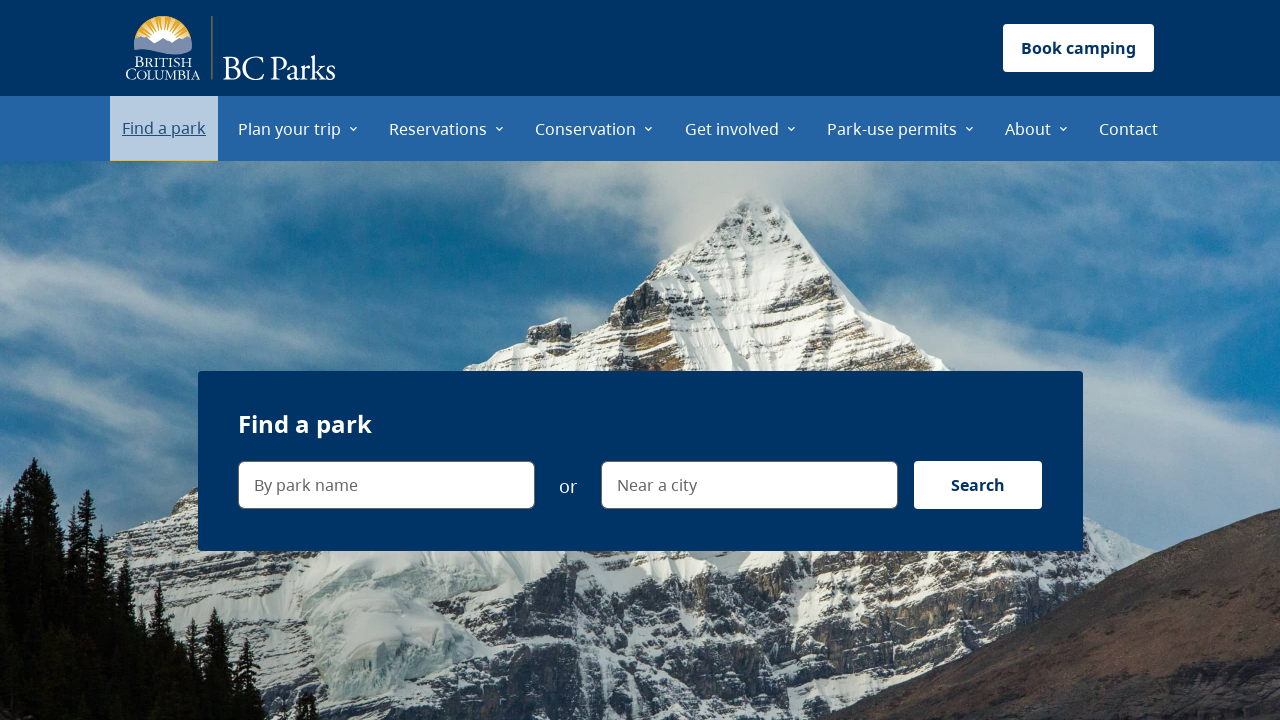

Waited for page to fully load (networkidle)
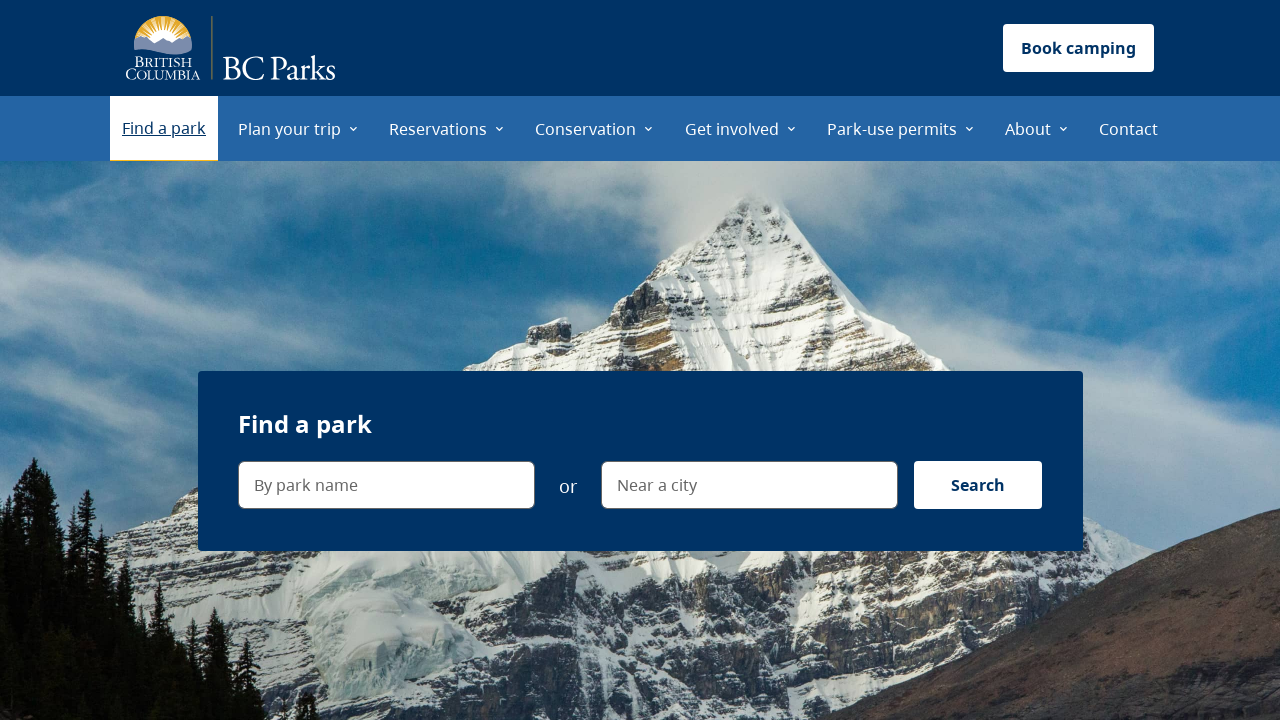

Typed 'K' in the city search field on internal:label="Near a city"i
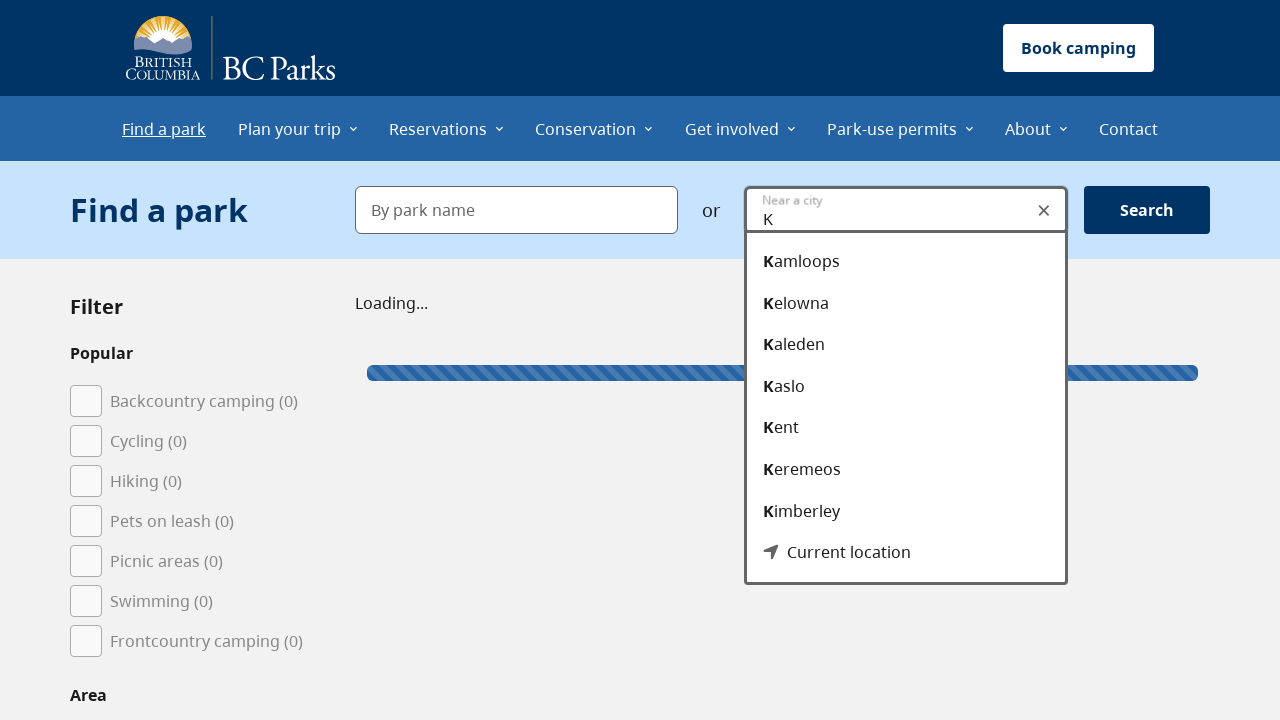

Verified suggestion dropdown is visible with city suggestions
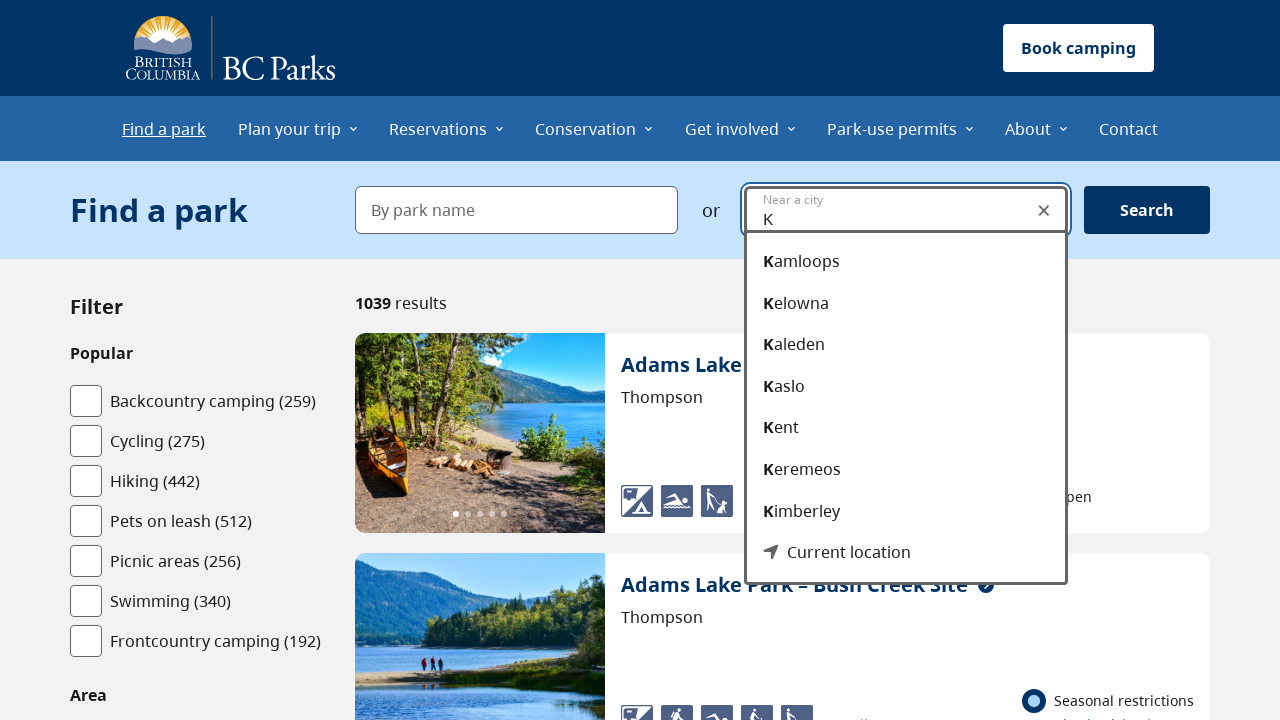

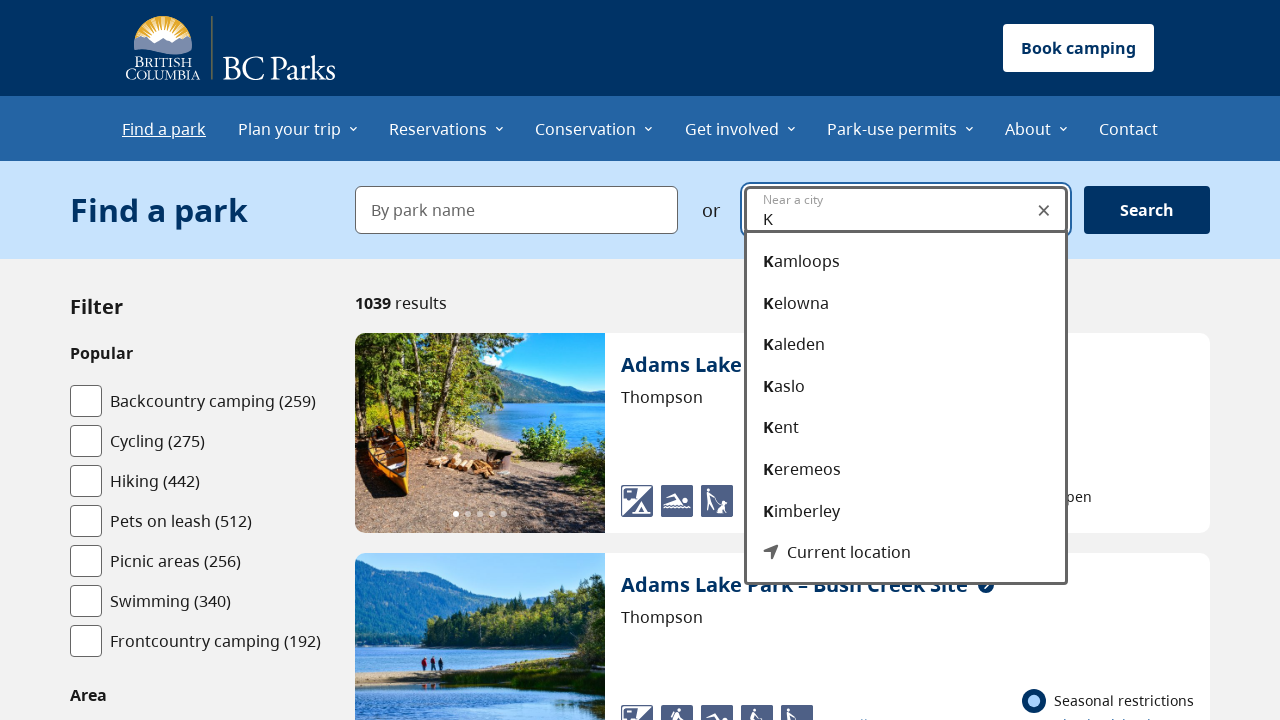